Tests file upload functionality by selecting a file using the file input, clicking the upload button, and verifying the "File Uploaded!" confirmation text is displayed.

Starting URL: https://the-internet.herokuapp.com/upload

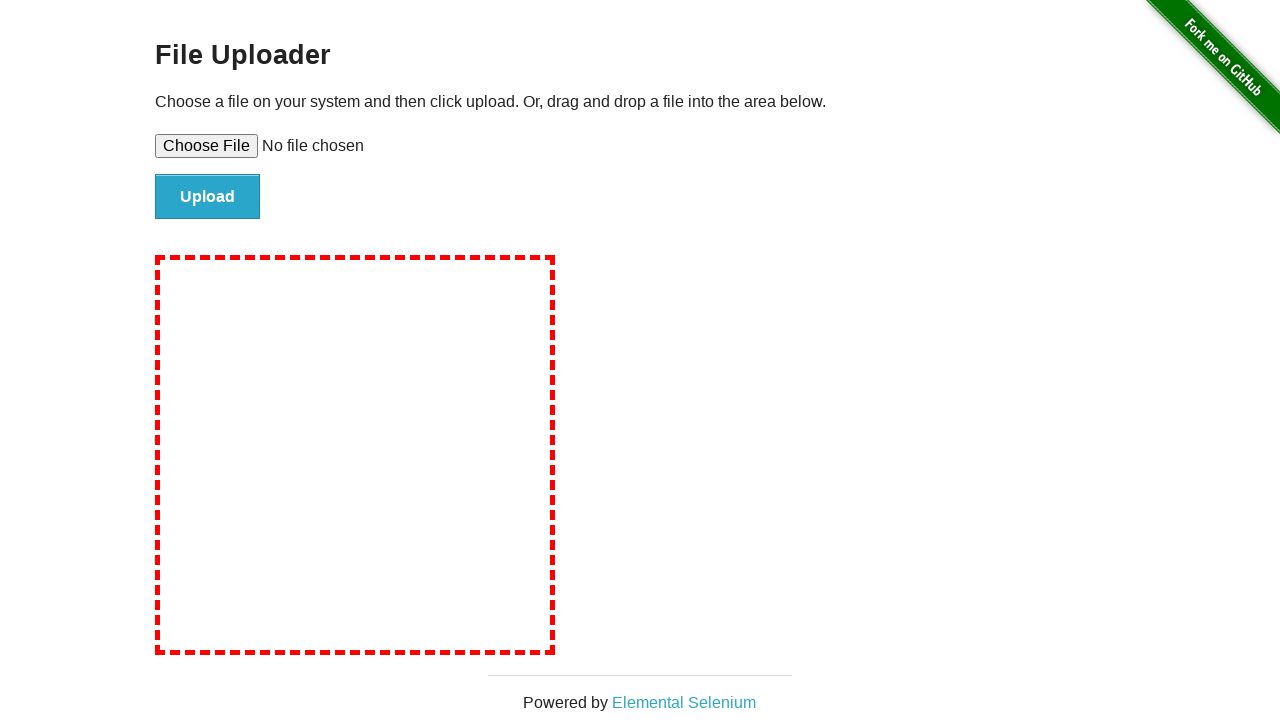

Created temporary test file for upload
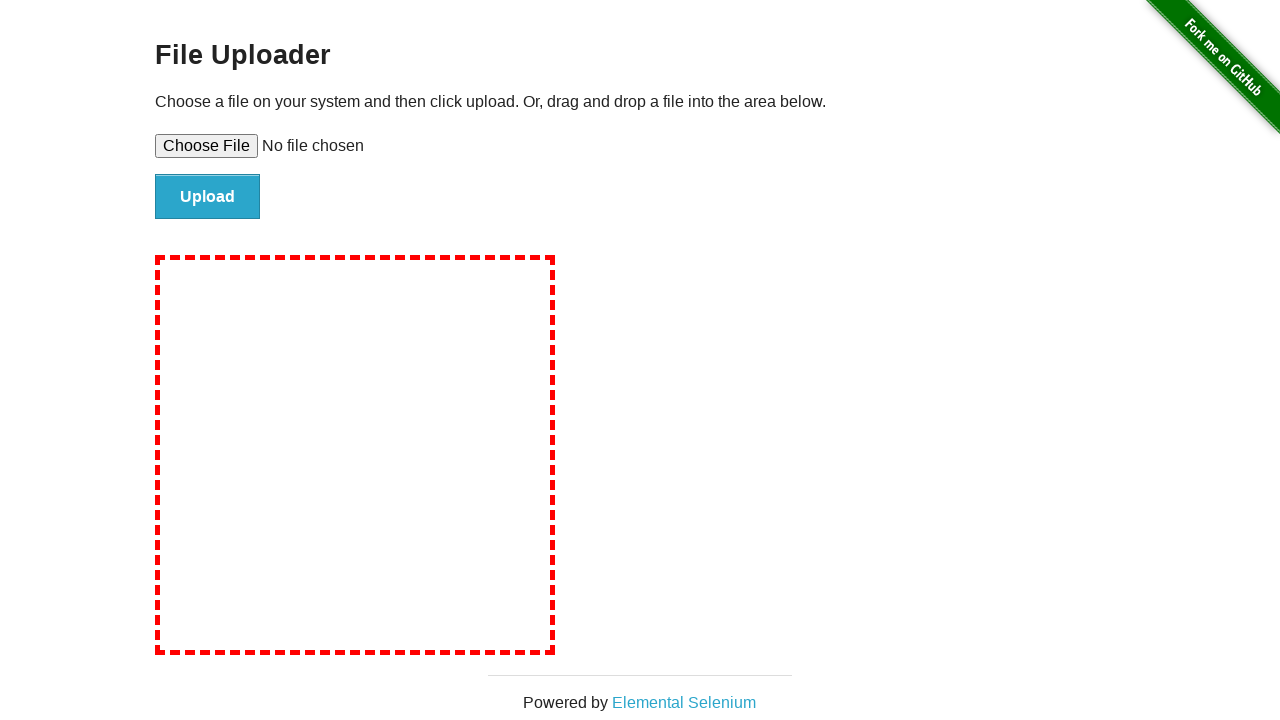

Selected test file using file input element
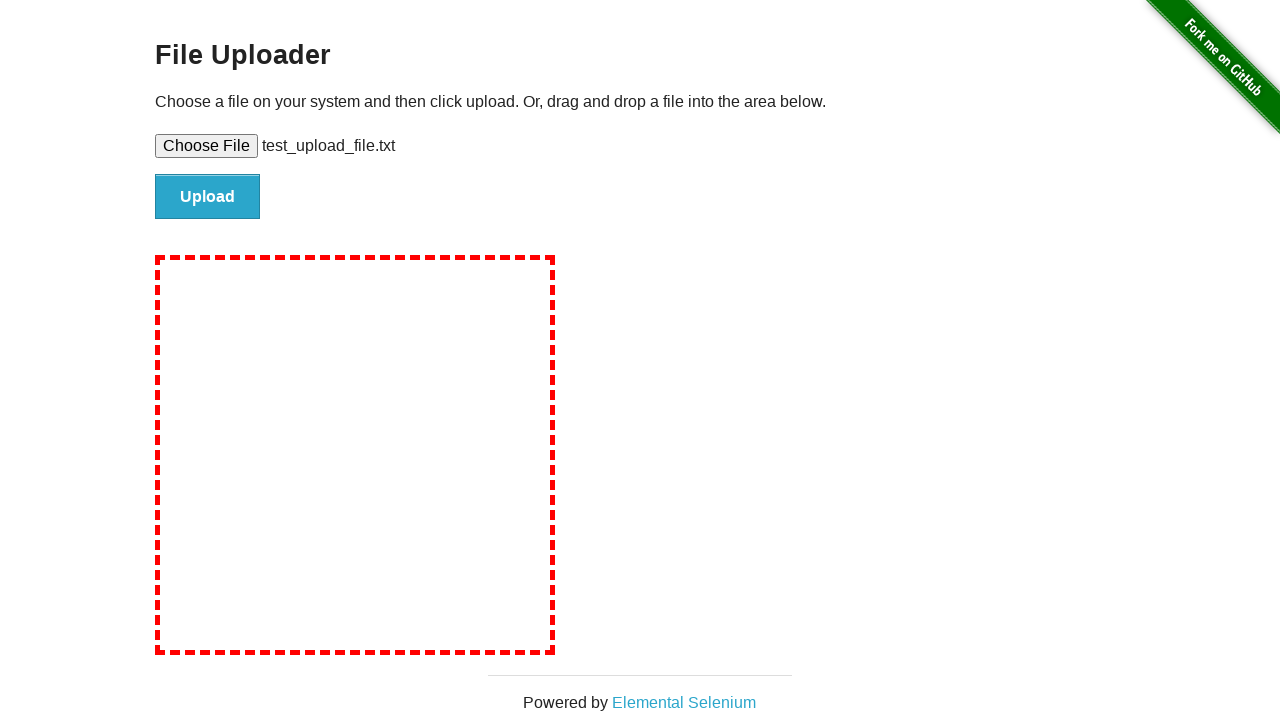

Clicked the Upload button at (208, 197) on input#file-submit
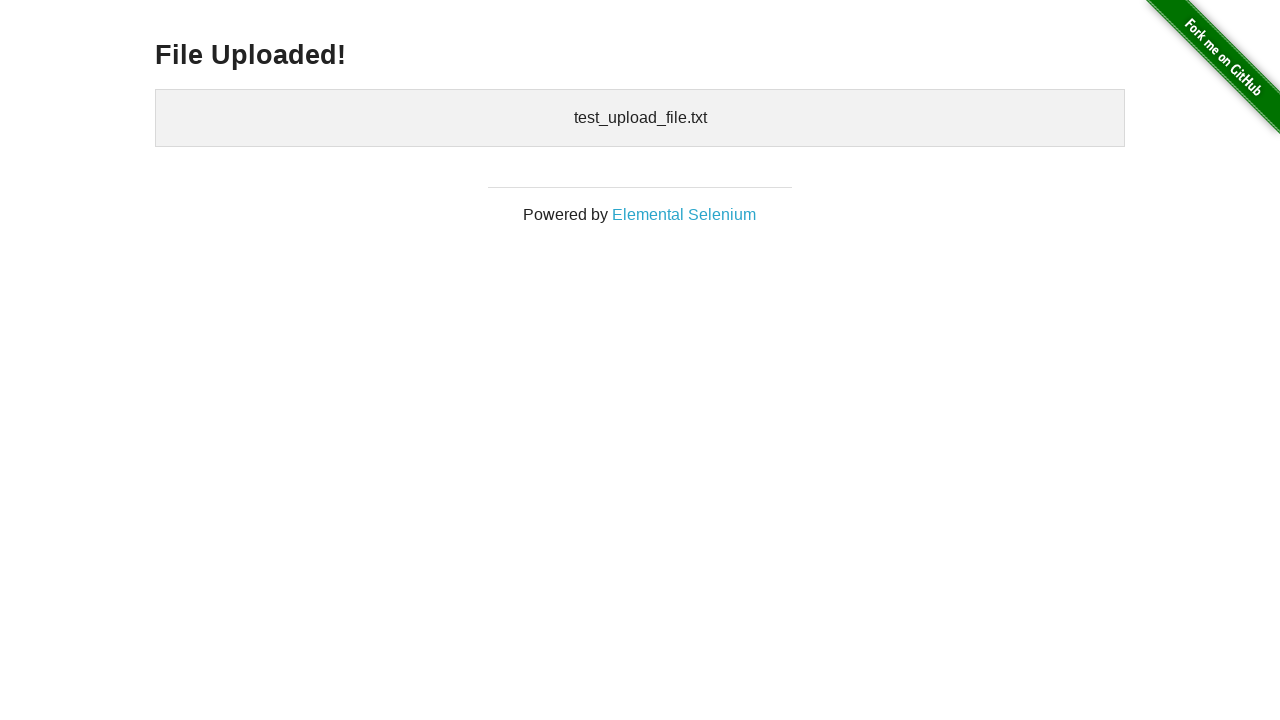

Verified 'File Uploaded!' confirmation text is displayed
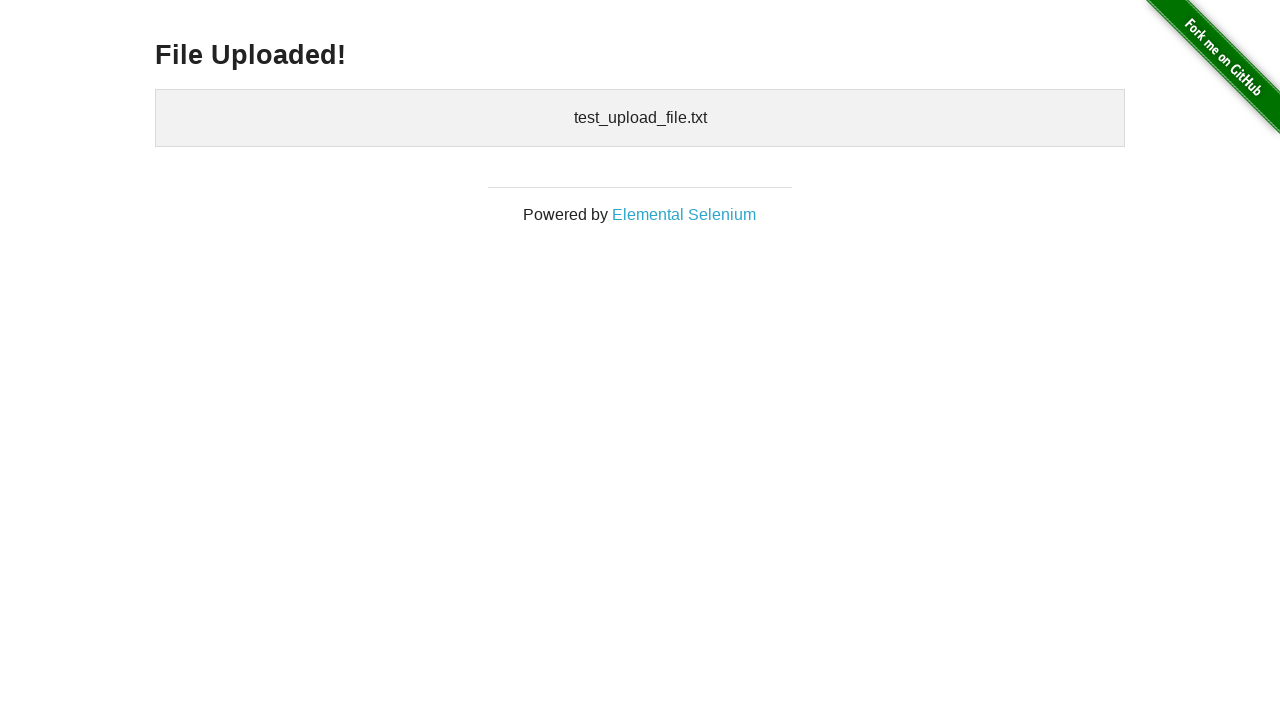

Cleaned up temporary test file
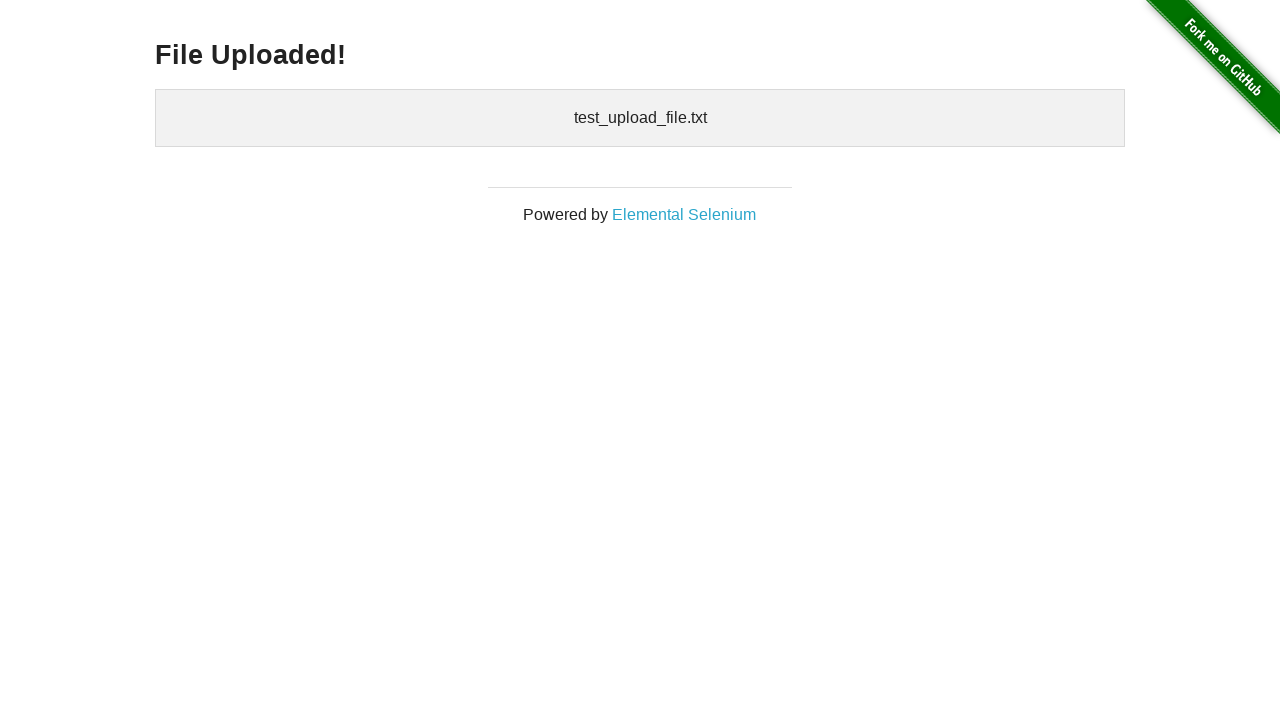

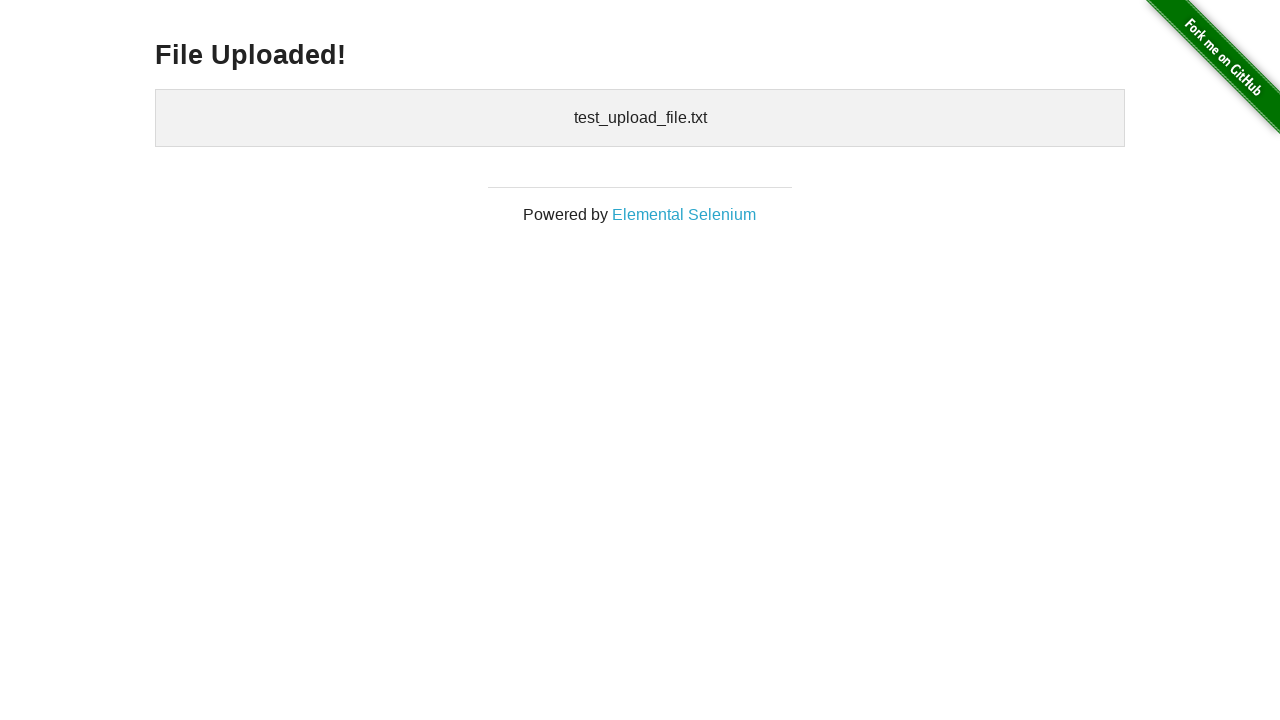